Tests a registration form by filling in first name, last name, and email fields in the first block, then submits the form and verifies the success message is displayed.

Starting URL: http://suninjuly.github.io/registration1.html

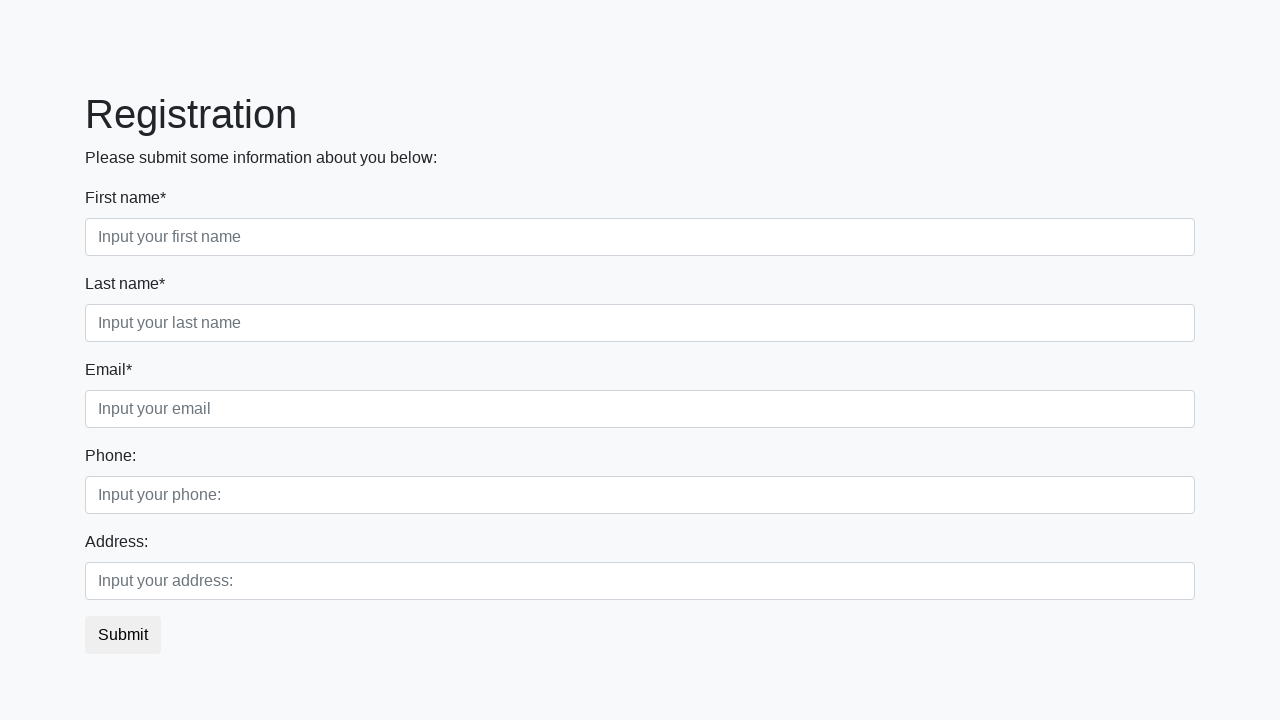

Filled first name field with 'Ivan' on .first_block input.form-control.first
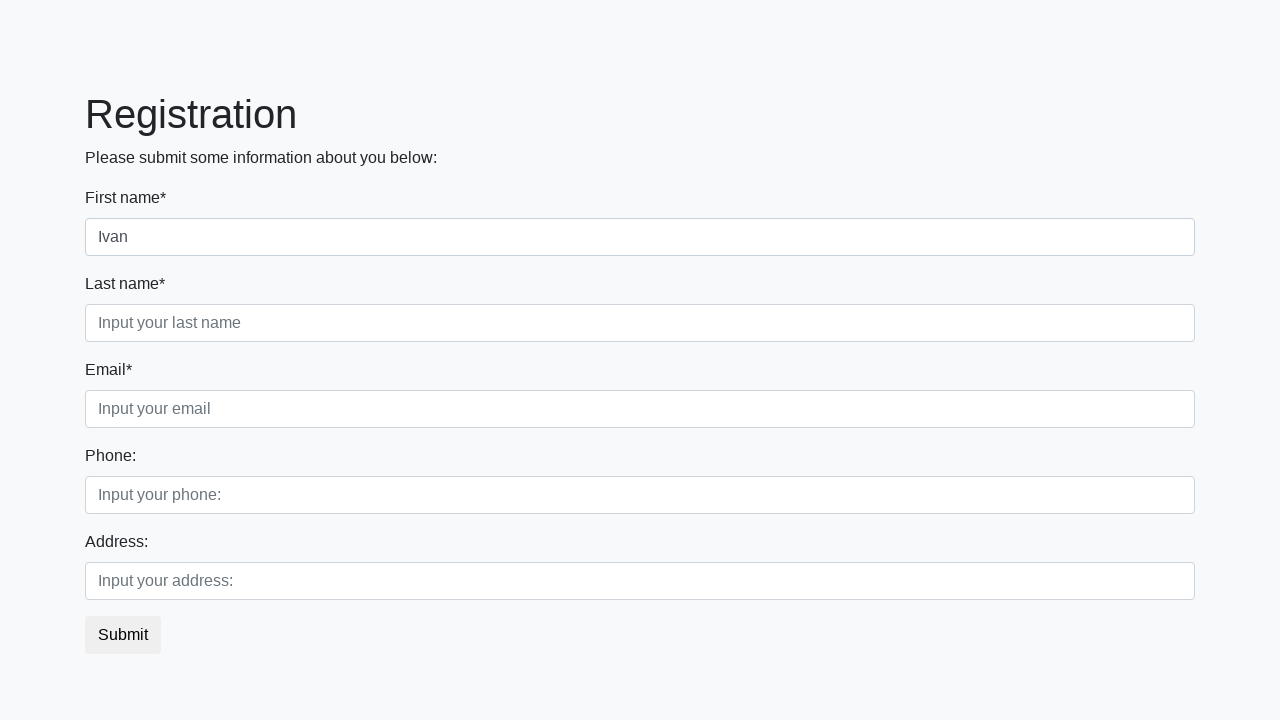

Filled last name field with 'Petrov' on .first_block input.form-control.second
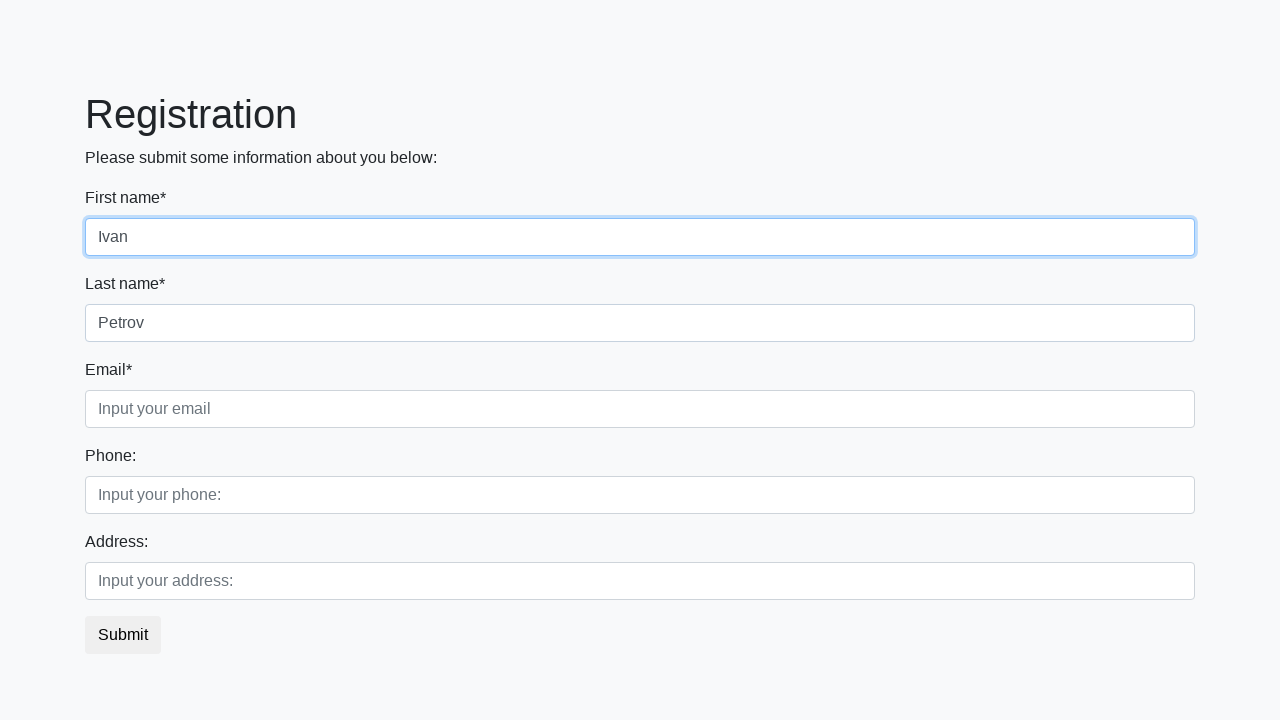

Filled email field with 'IvanPetrov@mail.ru' on .first_block input.form-control.third
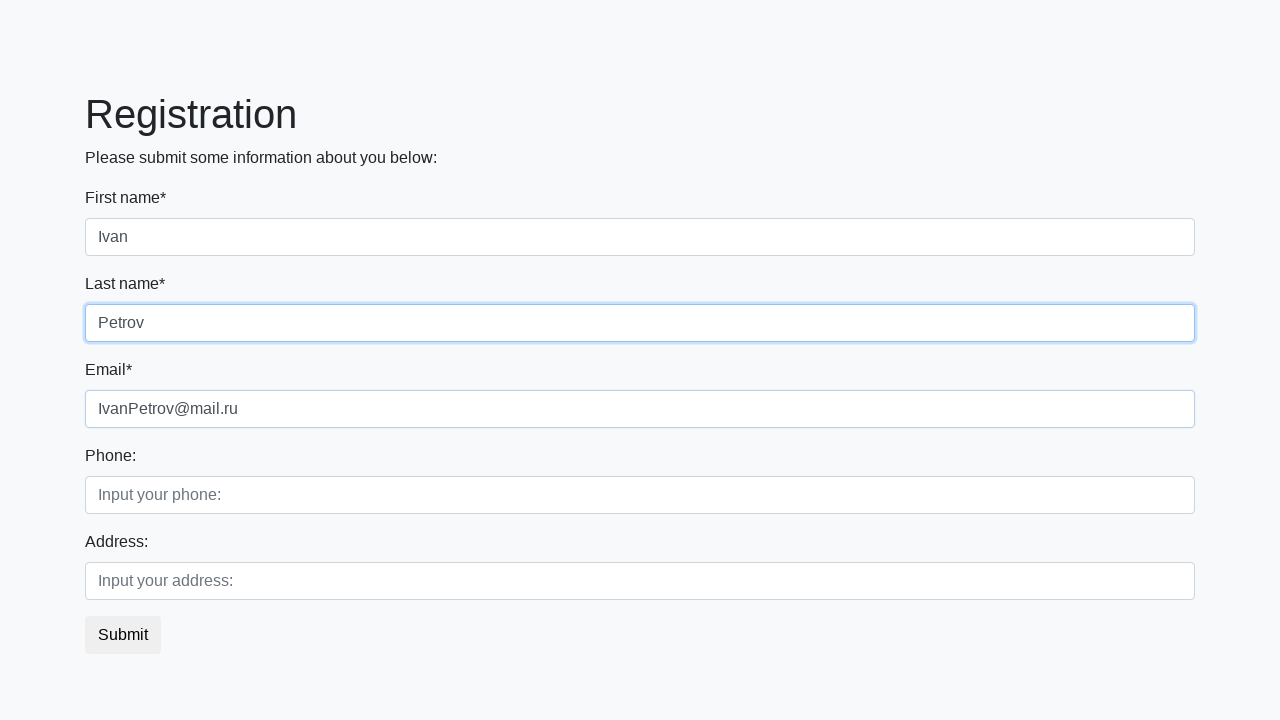

Clicked submit button to register at (123, 635) on button.btn
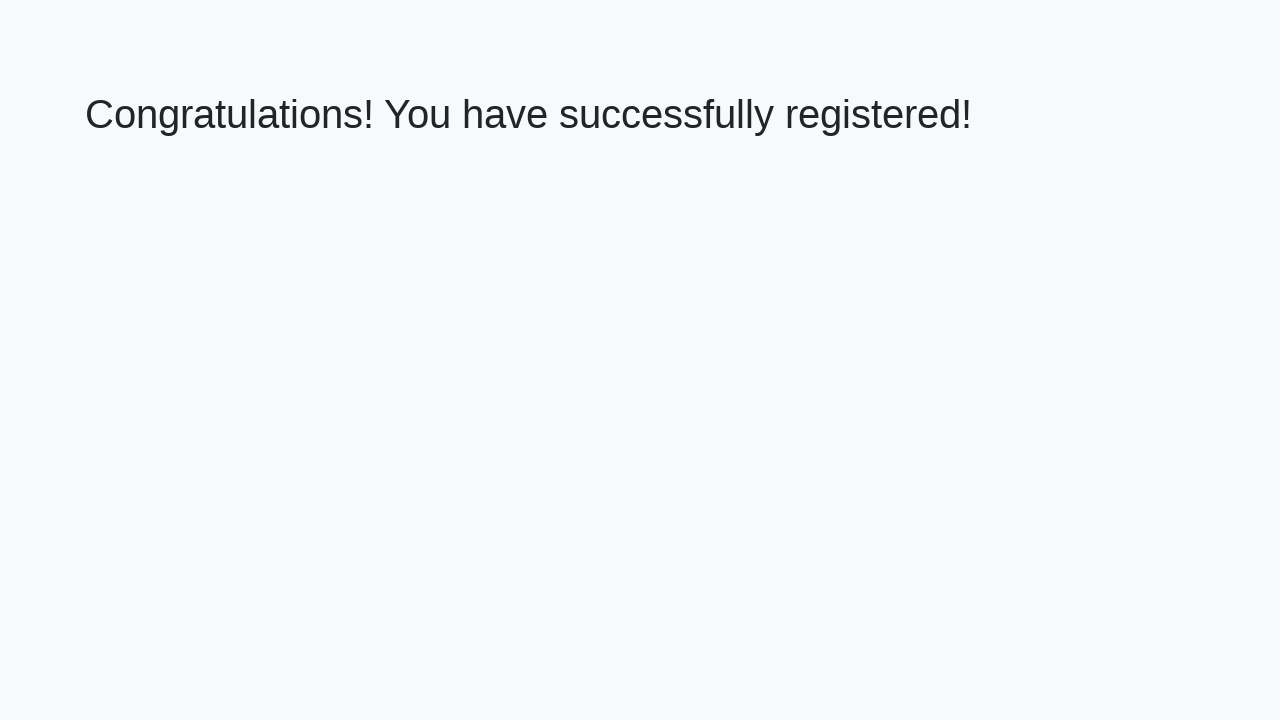

Success message appeared
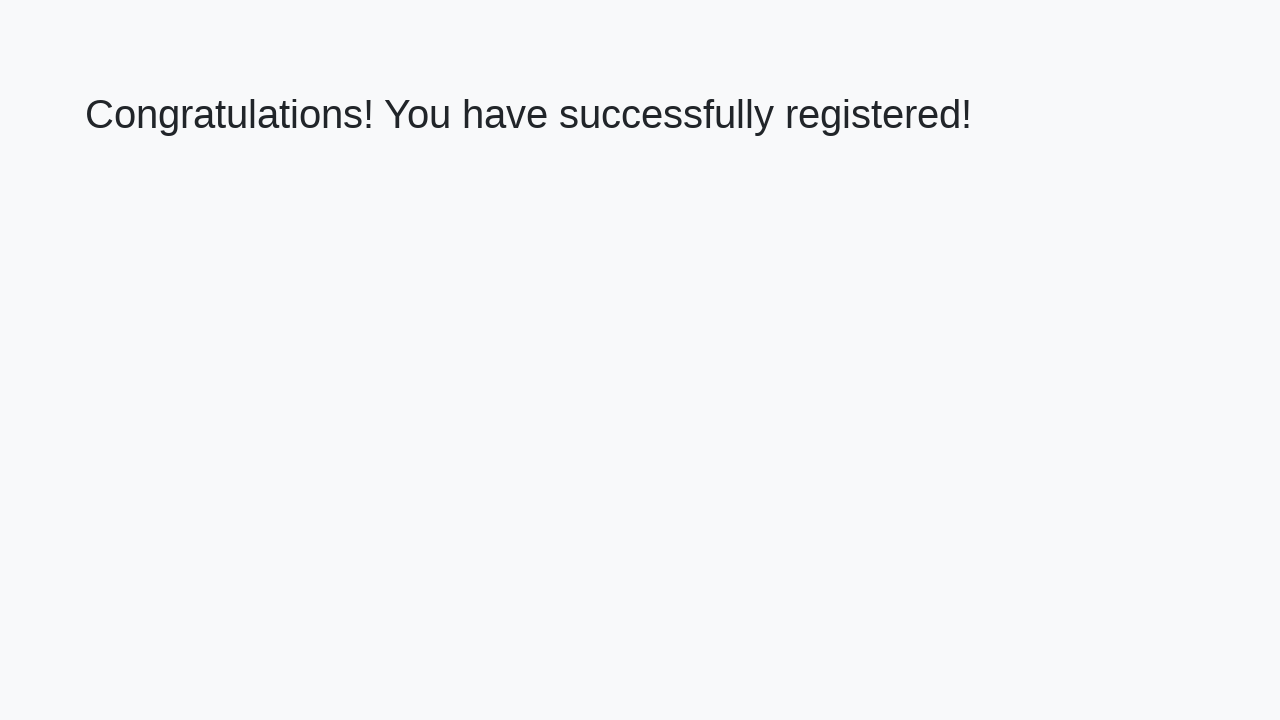

Retrieved success message: 'Congratulations! You have successfully registered!'
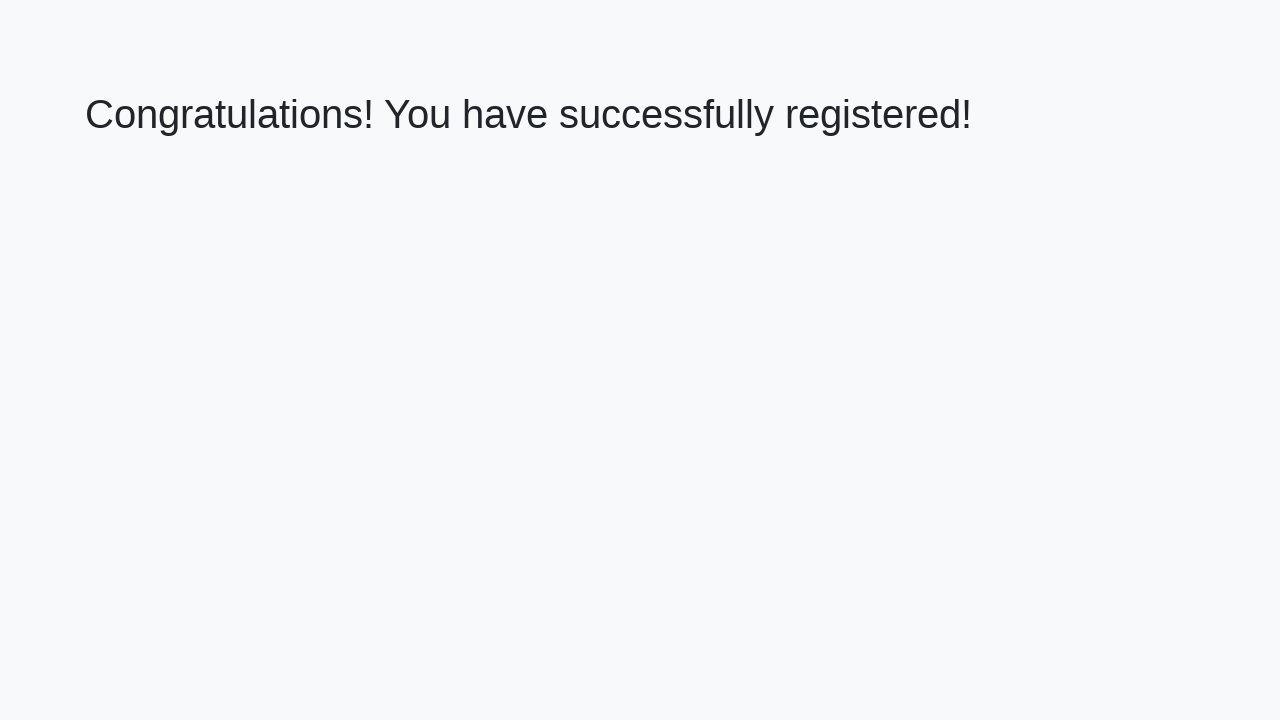

Verified success message matches expected text
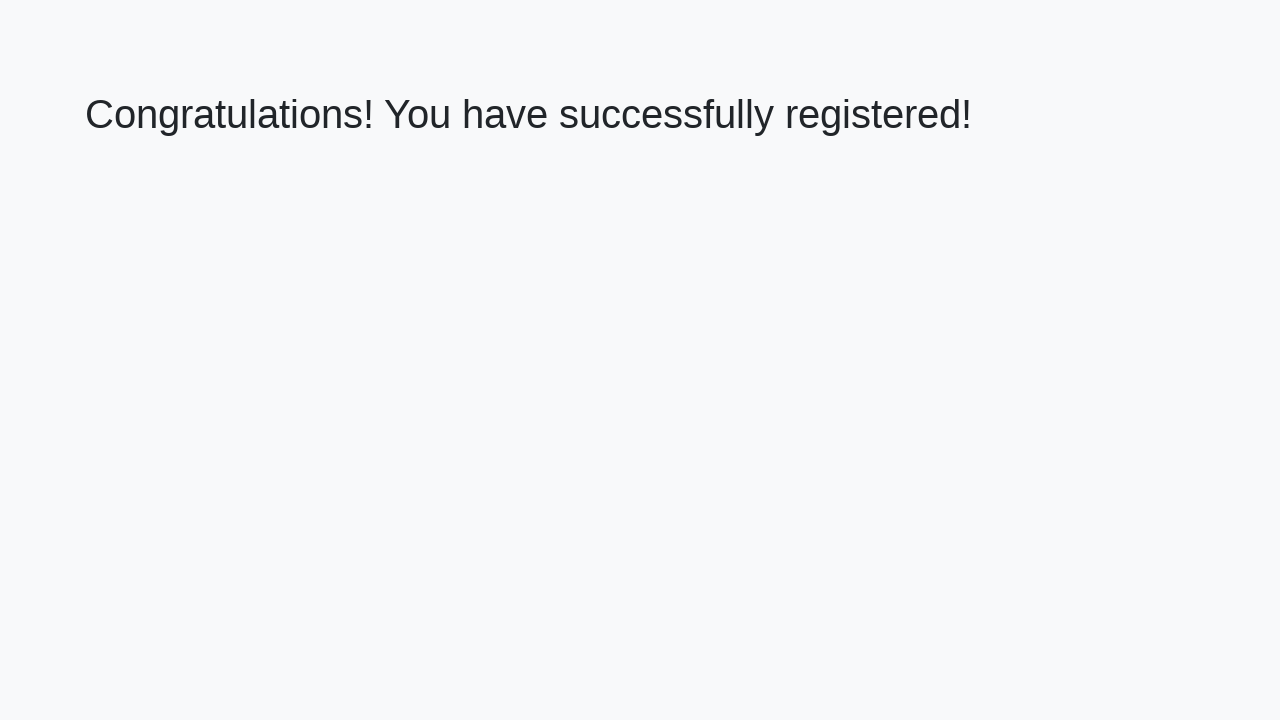

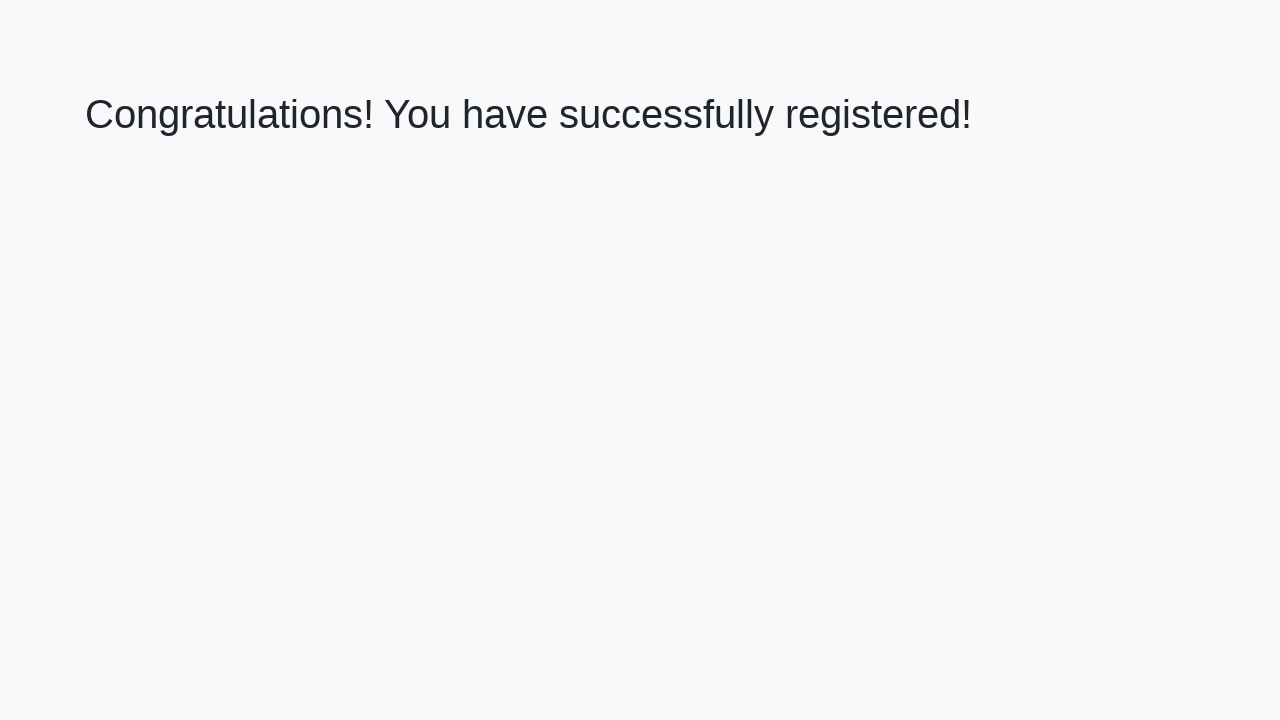